Tests a web calculator by performing a multiplication operation (2.5 × 3) and verifying the result is displayed

Starting URL: https://dunizb.github.io/sCalc/

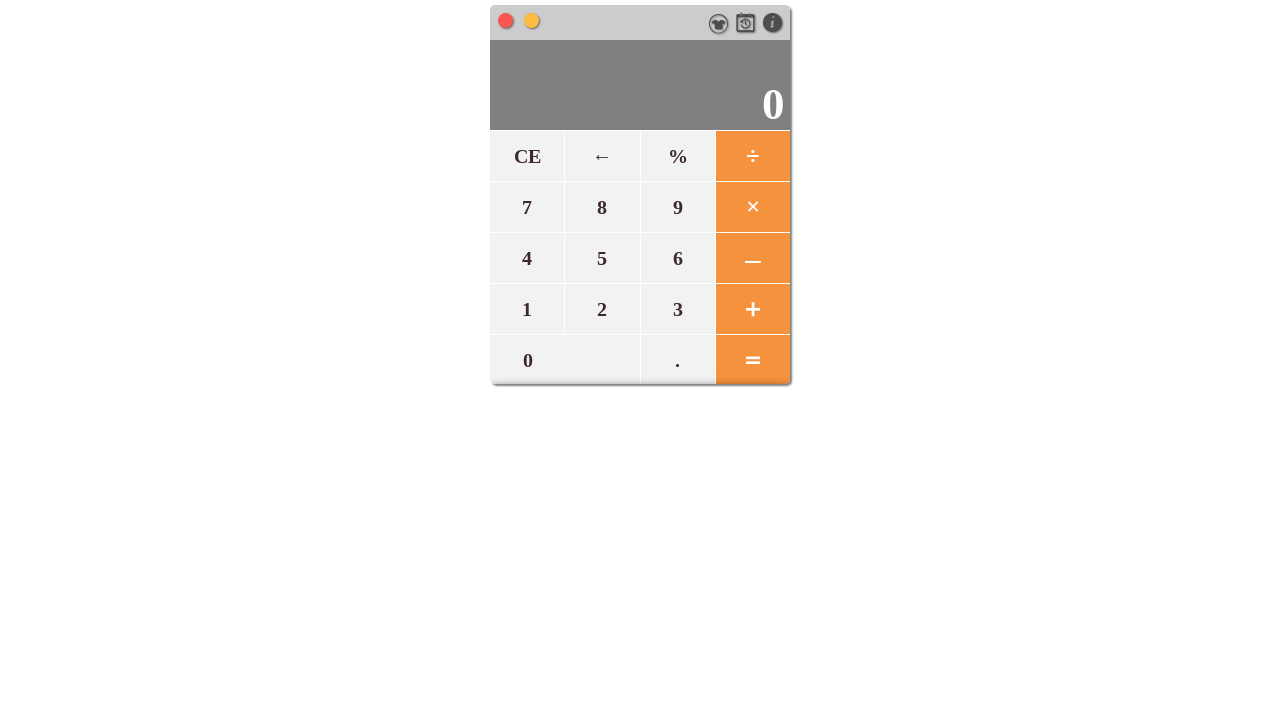

Navigated to calculator application
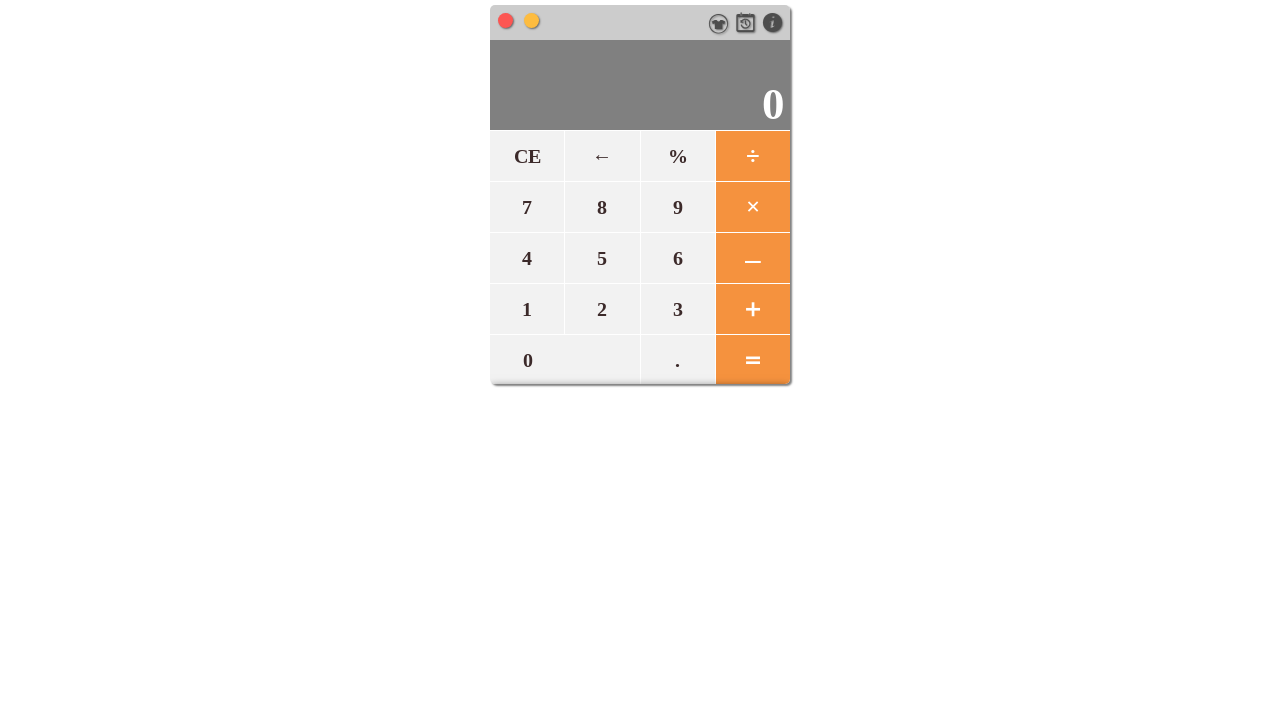

Clicked number 2 at (602, 309) on xpath=//span[text()='2']
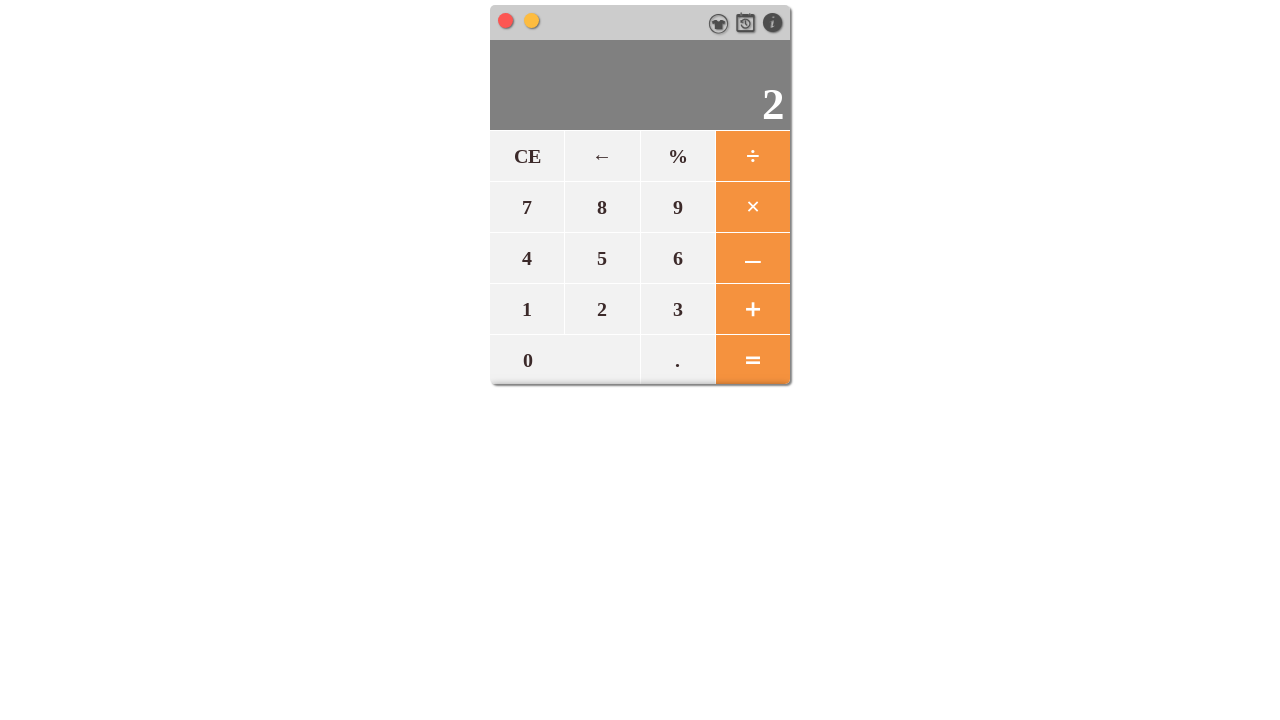

Clicked decimal point at (677, 358) on xpath=//span[text()='.']
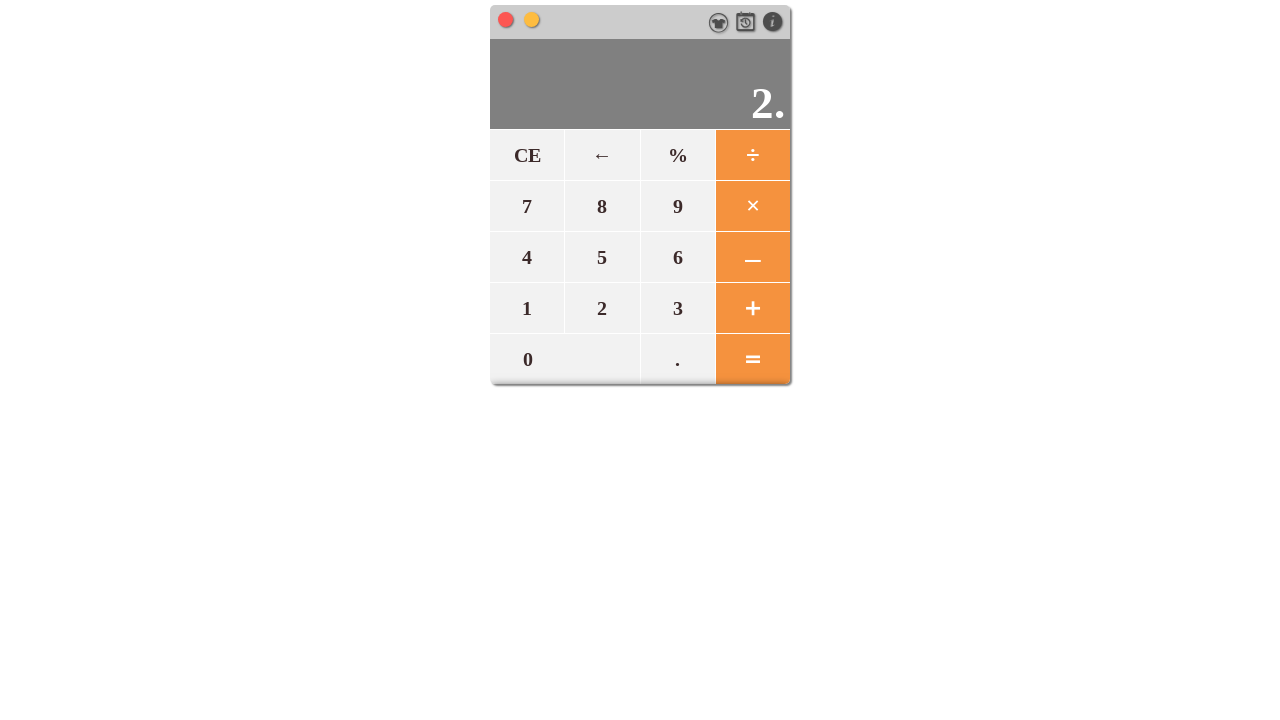

Clicked number 5 at (602, 257) on xpath=//span[text()='5']
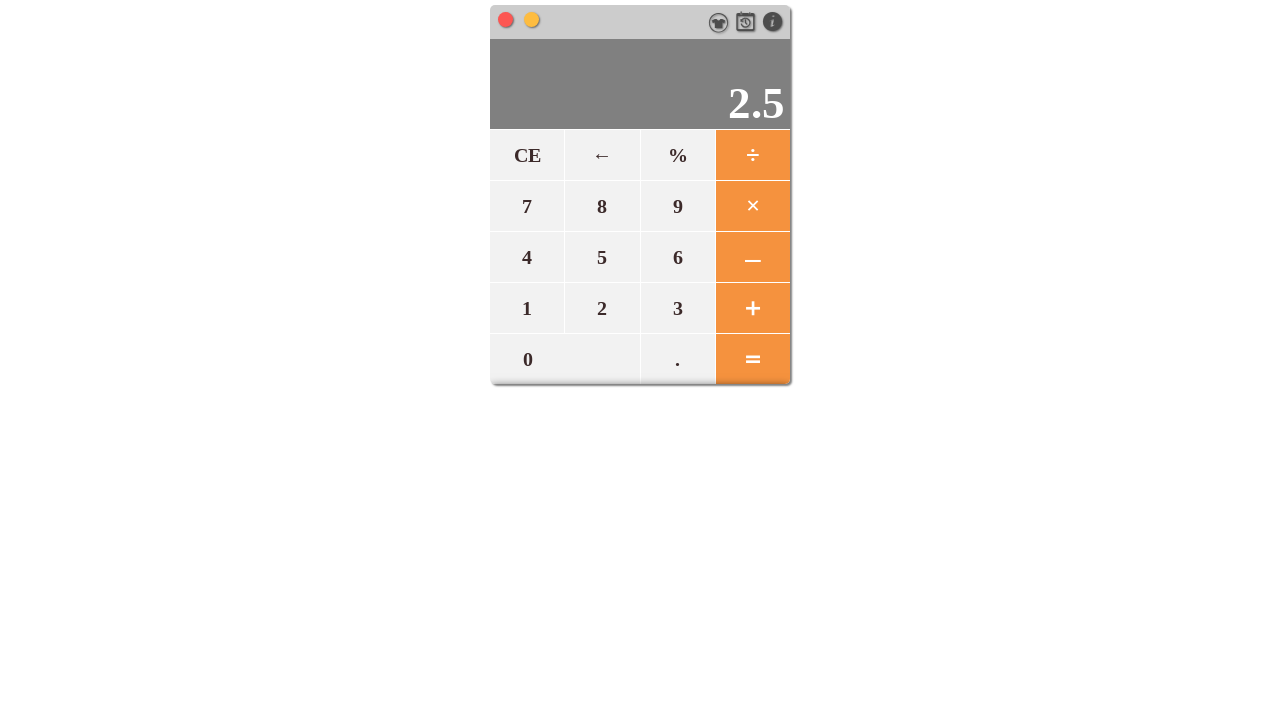

Clicked multiplication operator at (752, 206) on xpath=//span[text()='×']
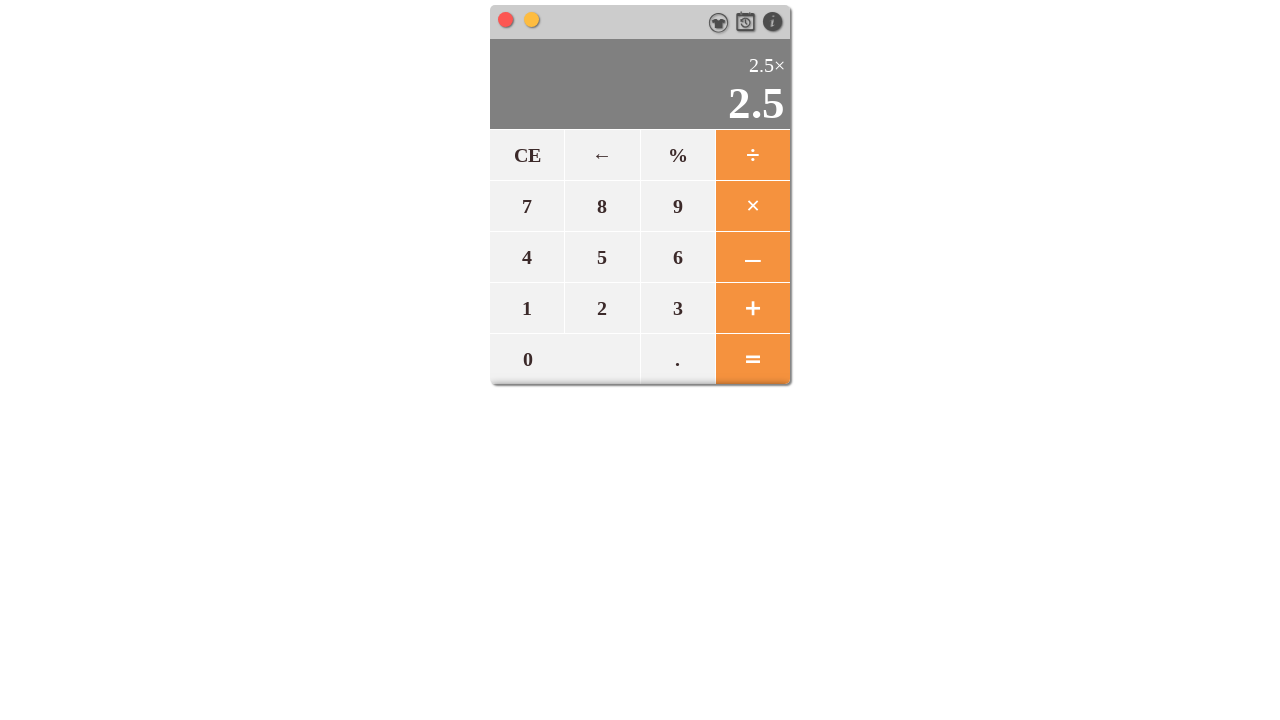

Clicked number 3 at (677, 308) on xpath=//span[text()='3']
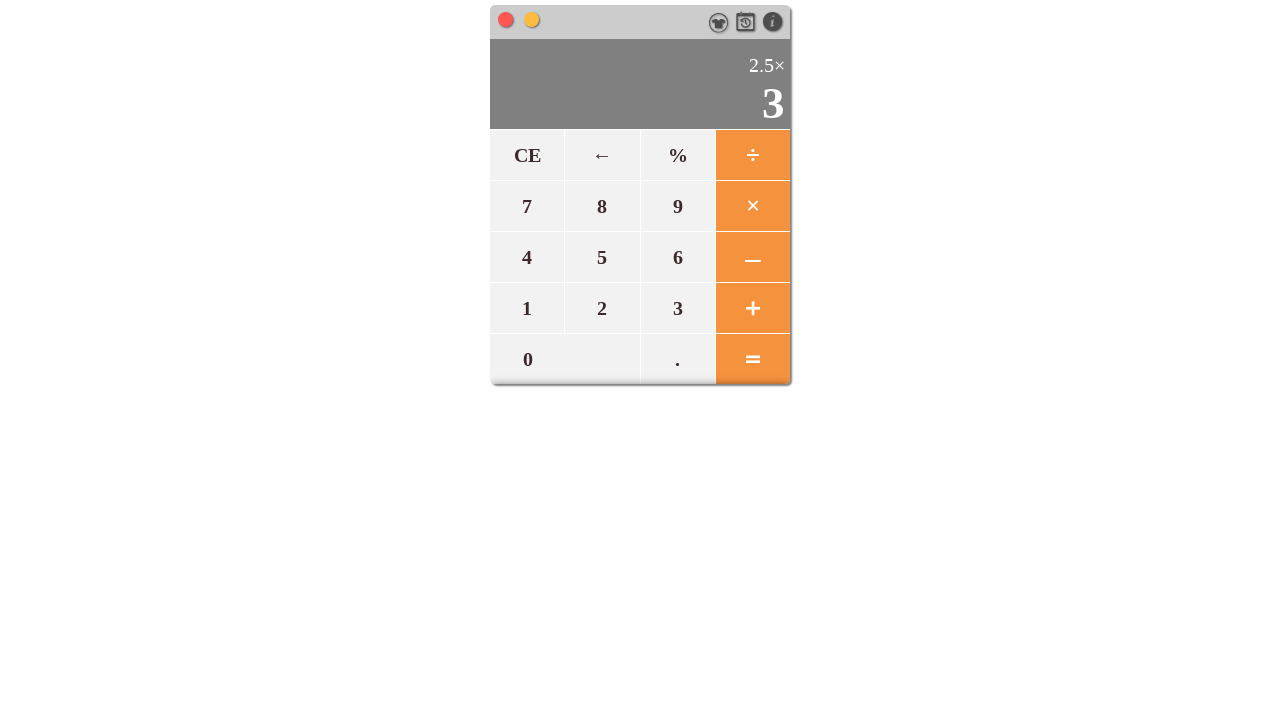

Clicked equals button to execute multiplication at (752, 358) on span#equals
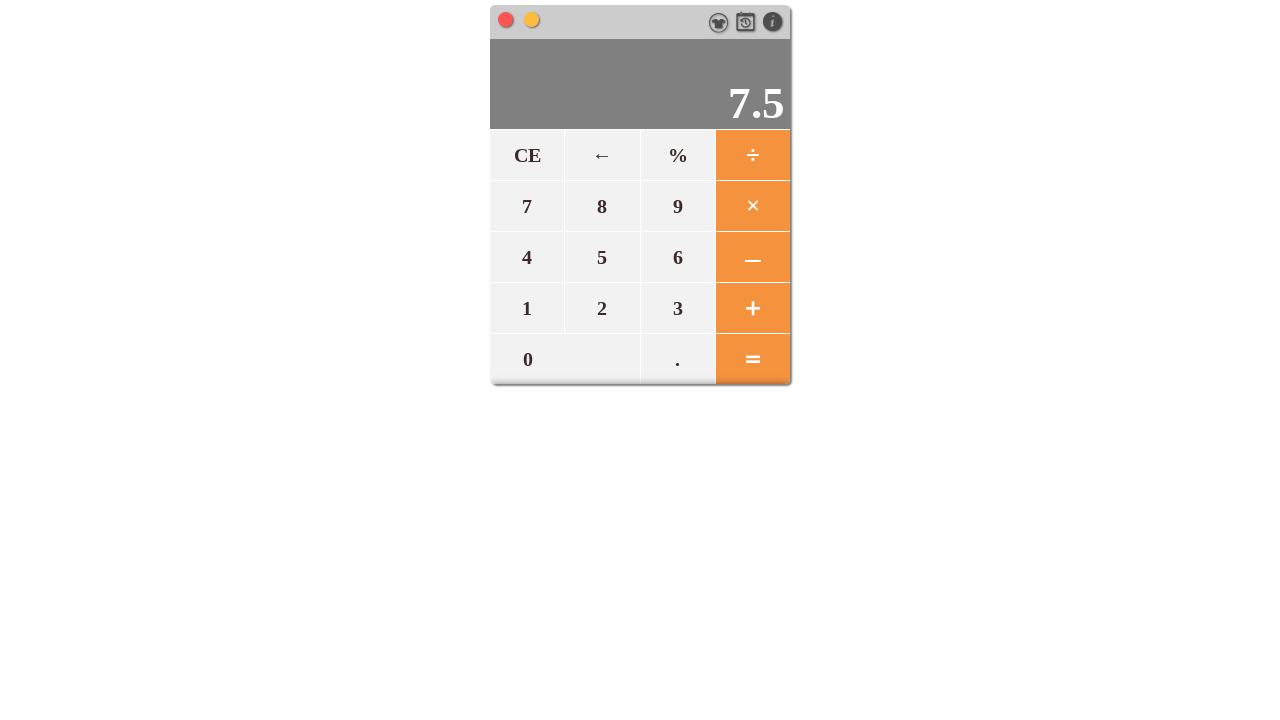

Result element is displayed, multiplication operation completed
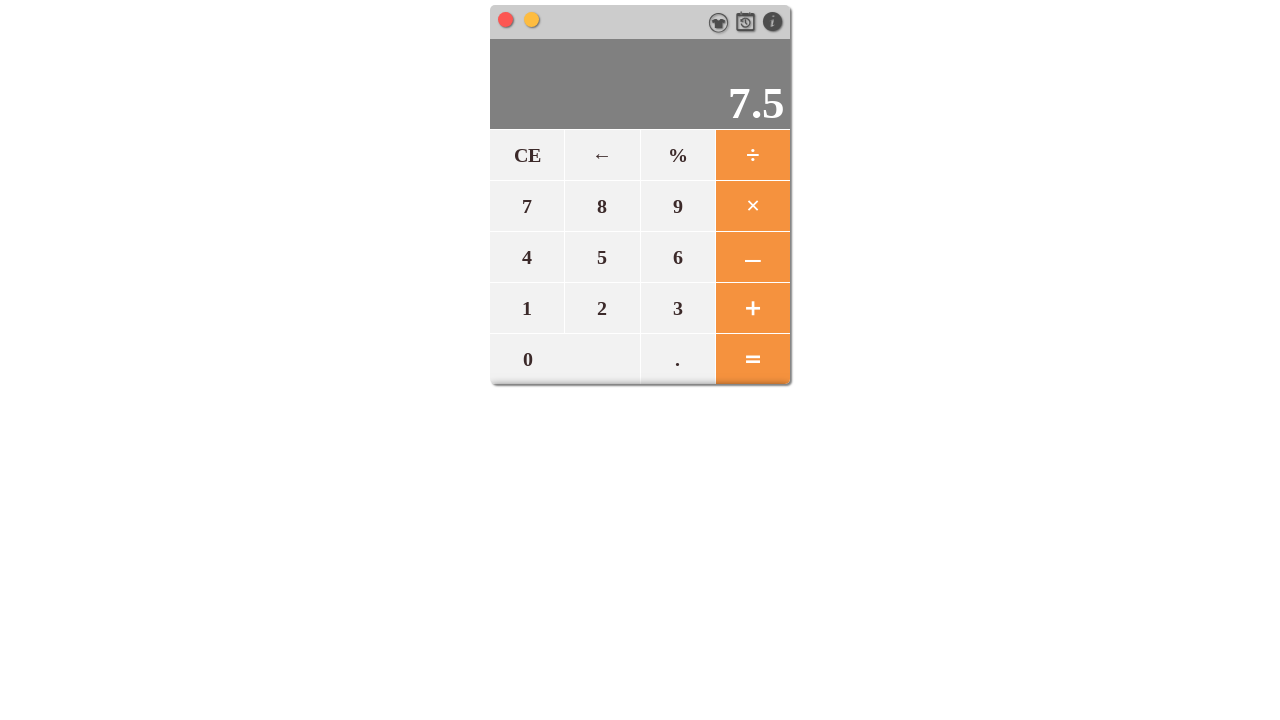

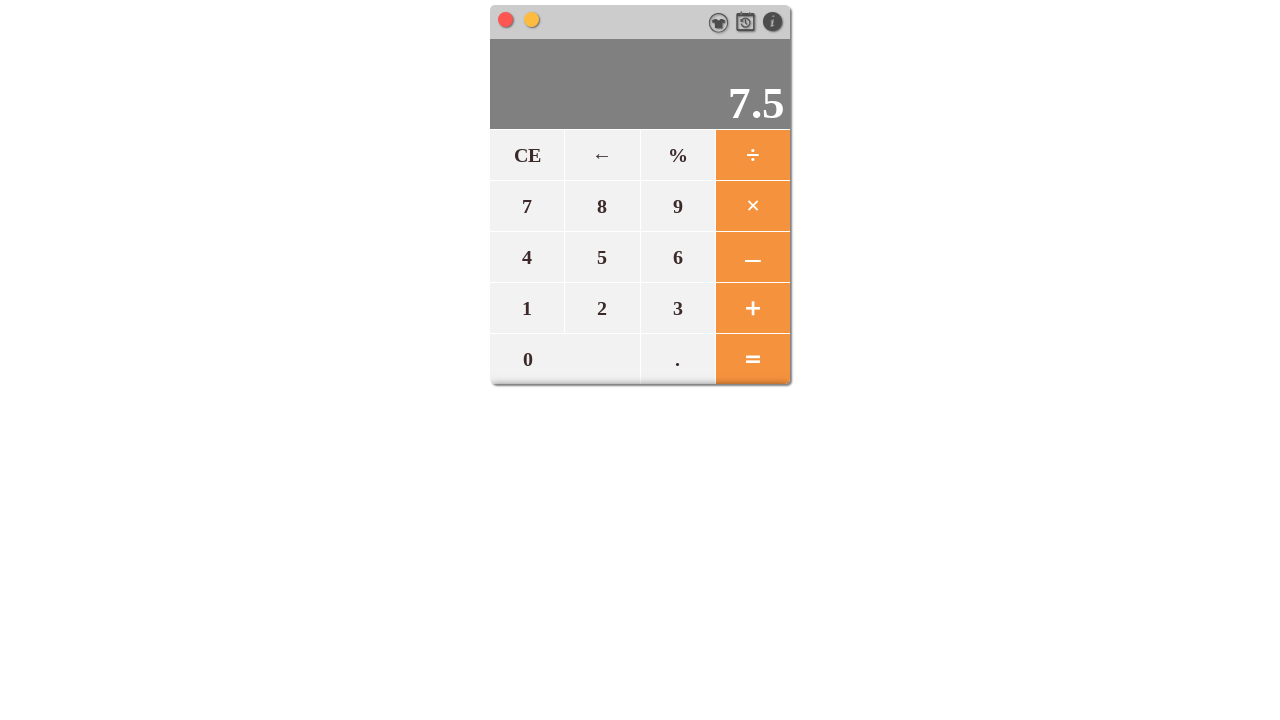